Tests a signup/contact form by filling in first name, last name, and email fields, then clicking the submit button.

Starting URL: http://secure-retreat-92358.herokuapp.com/

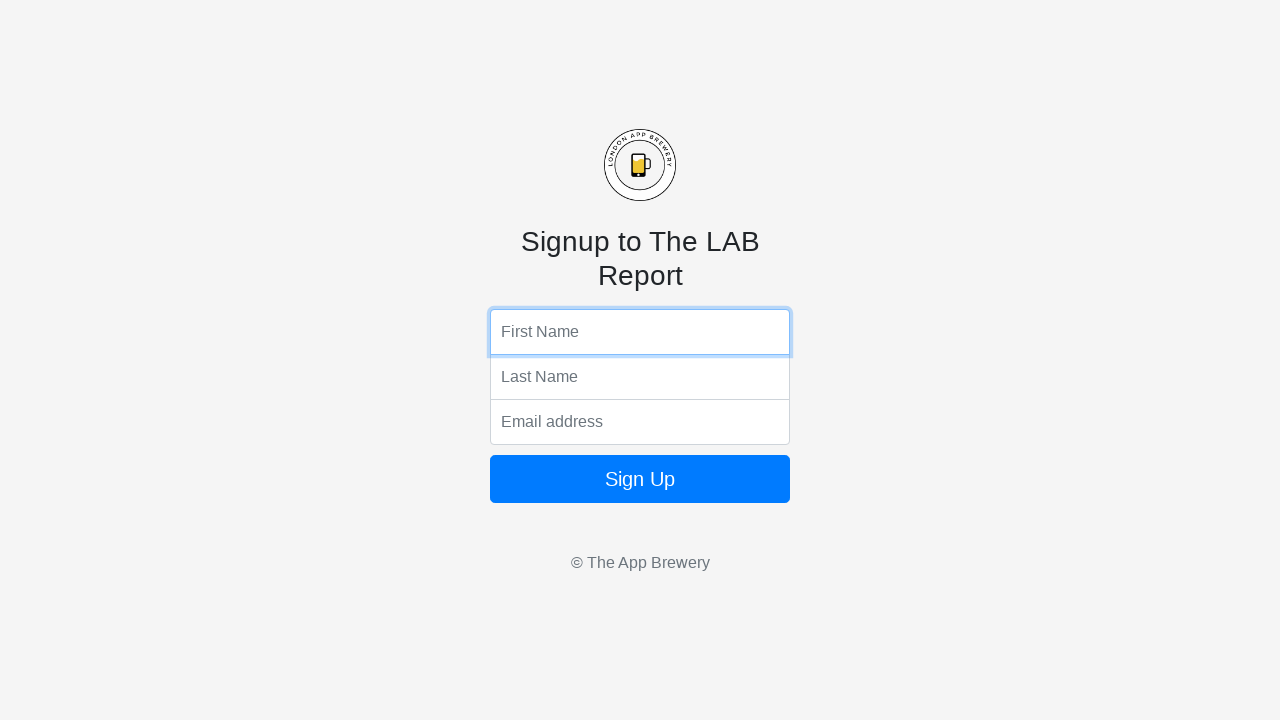

Filled first name field with 'Marcus' on input[name='fName']
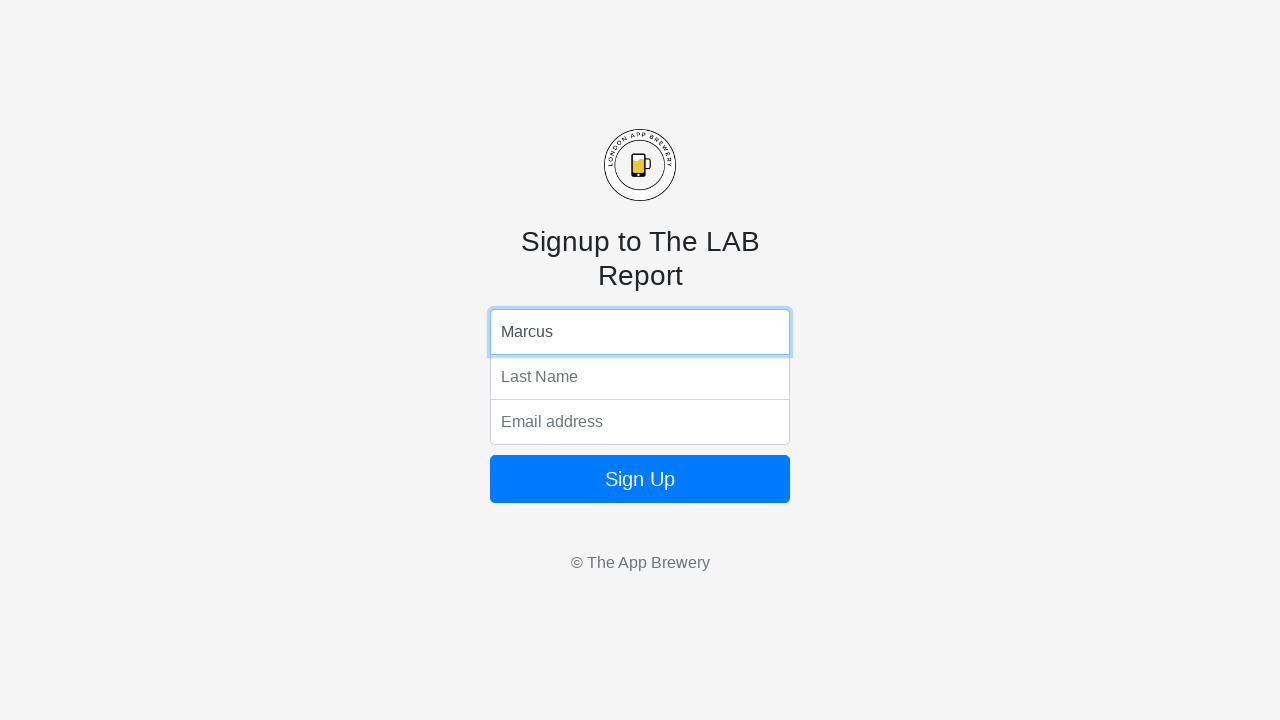

Filled last name field with 'Thompson' on input[name='lName']
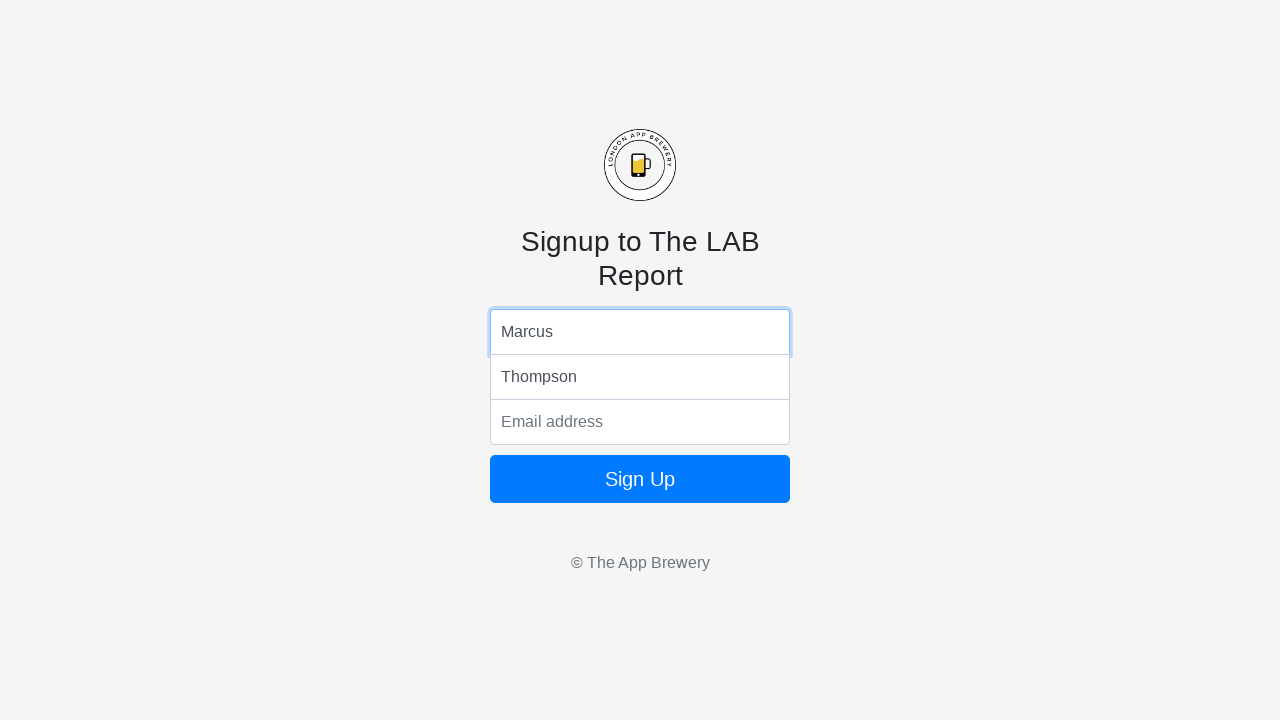

Filled email field with 'marcus.thompson@example.com' on input[name='email']
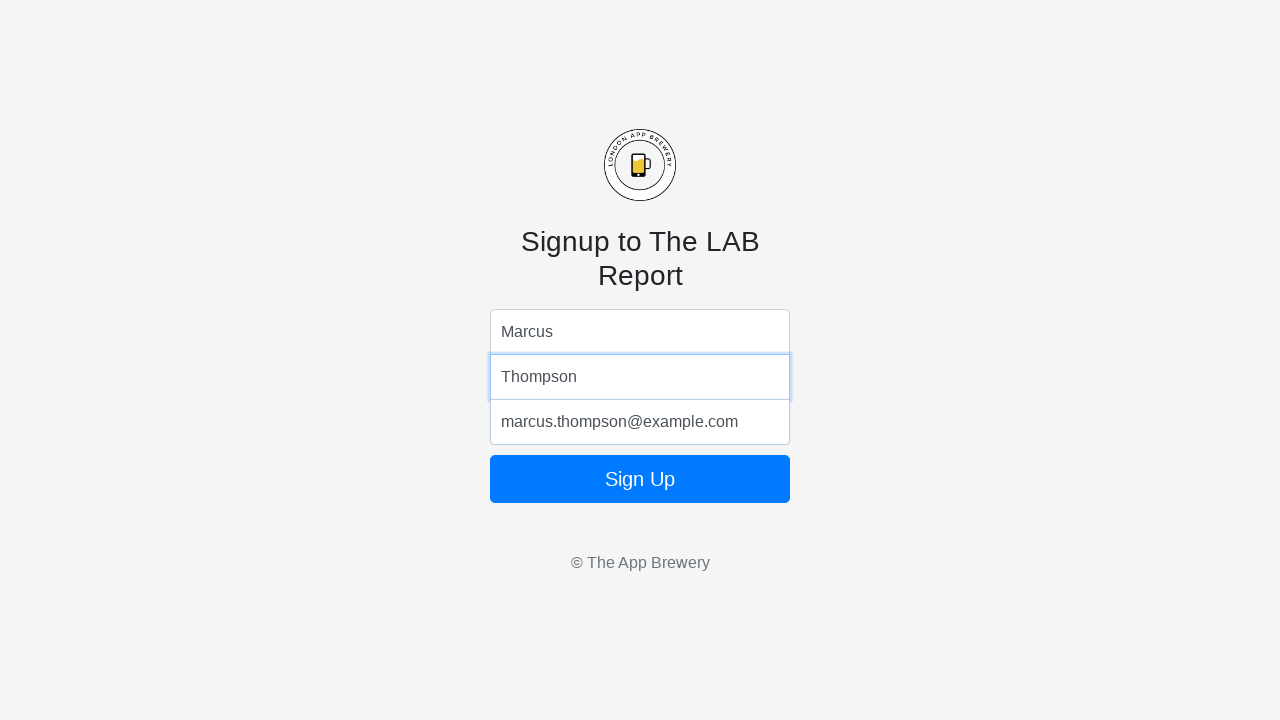

Clicked submit button to submit the form at (640, 479) on .btn-primary
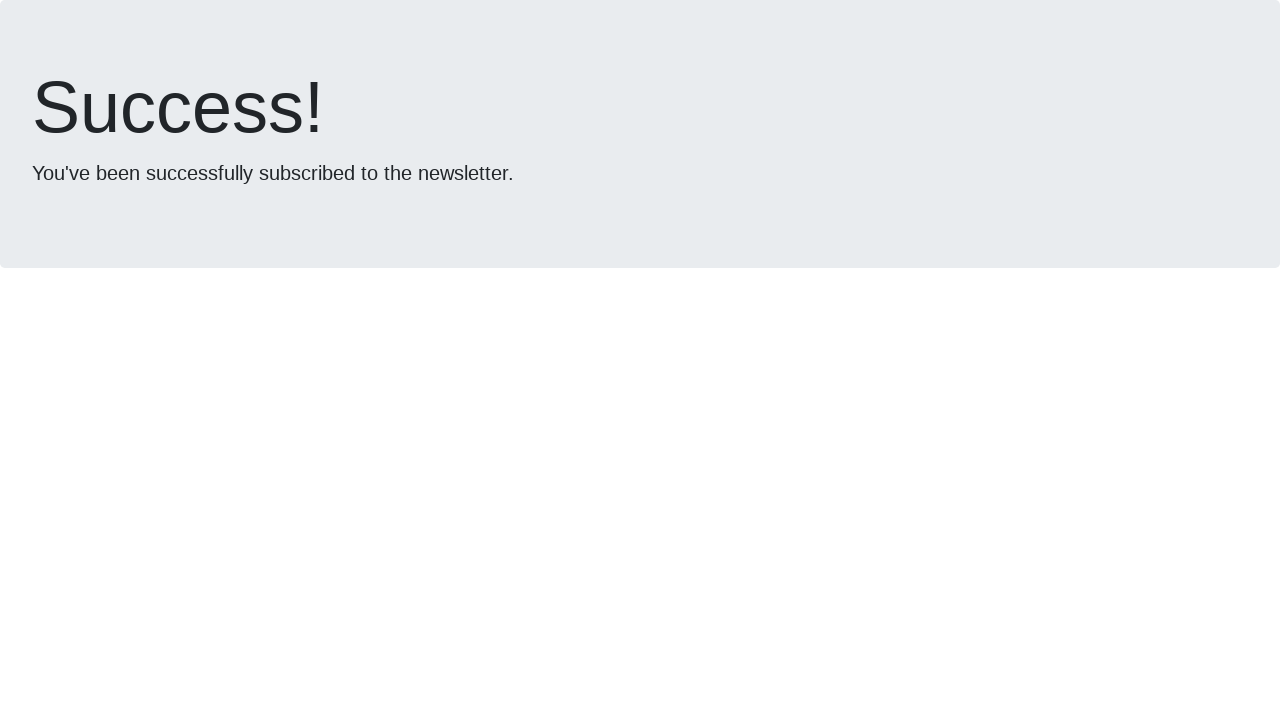

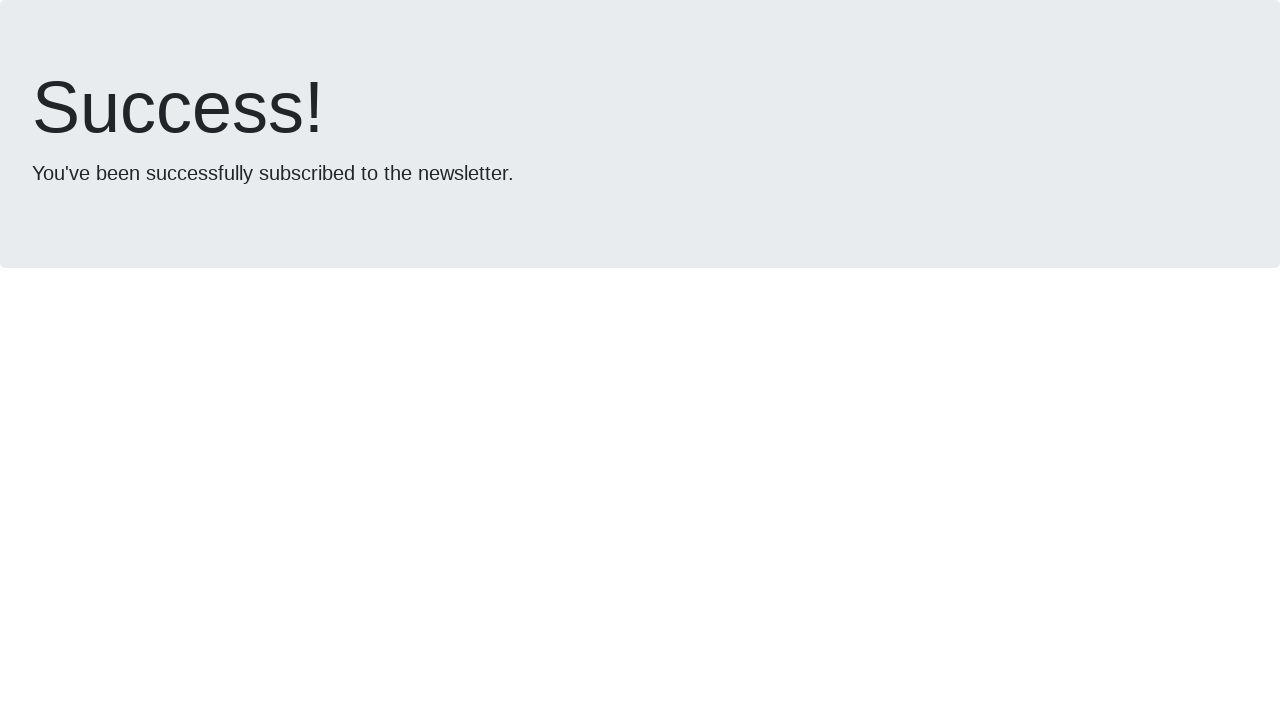